Tests button click functionality by clicking a button that changes color.

Starting URL: https://seleniumbase.io/demo_page

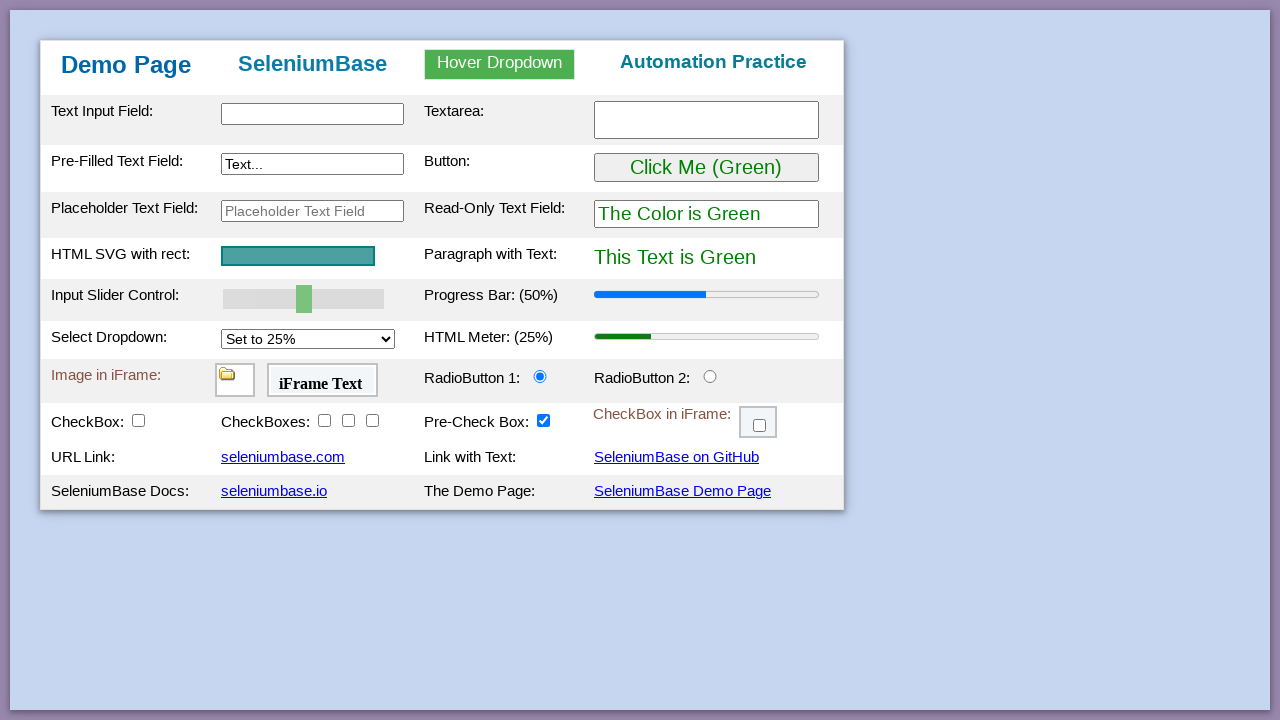

Waited for page to load - table body element found
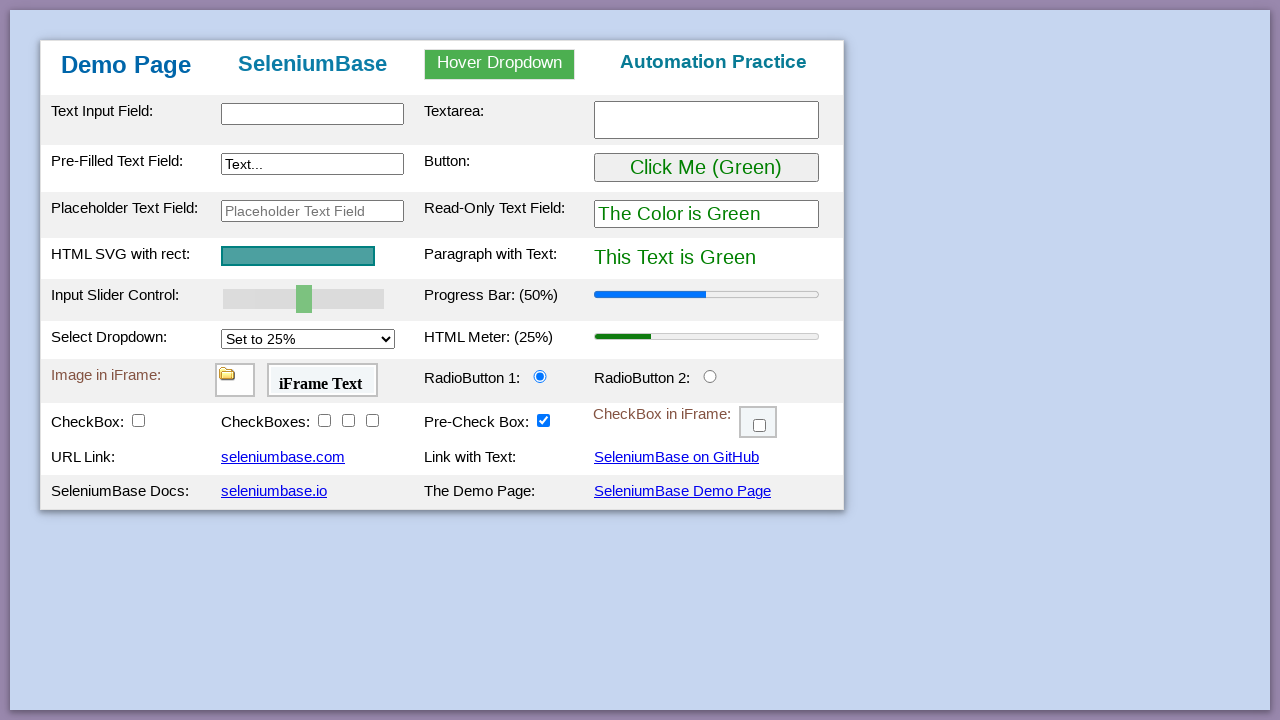

Clicked button to trigger color change at (706, 168) on #myButton
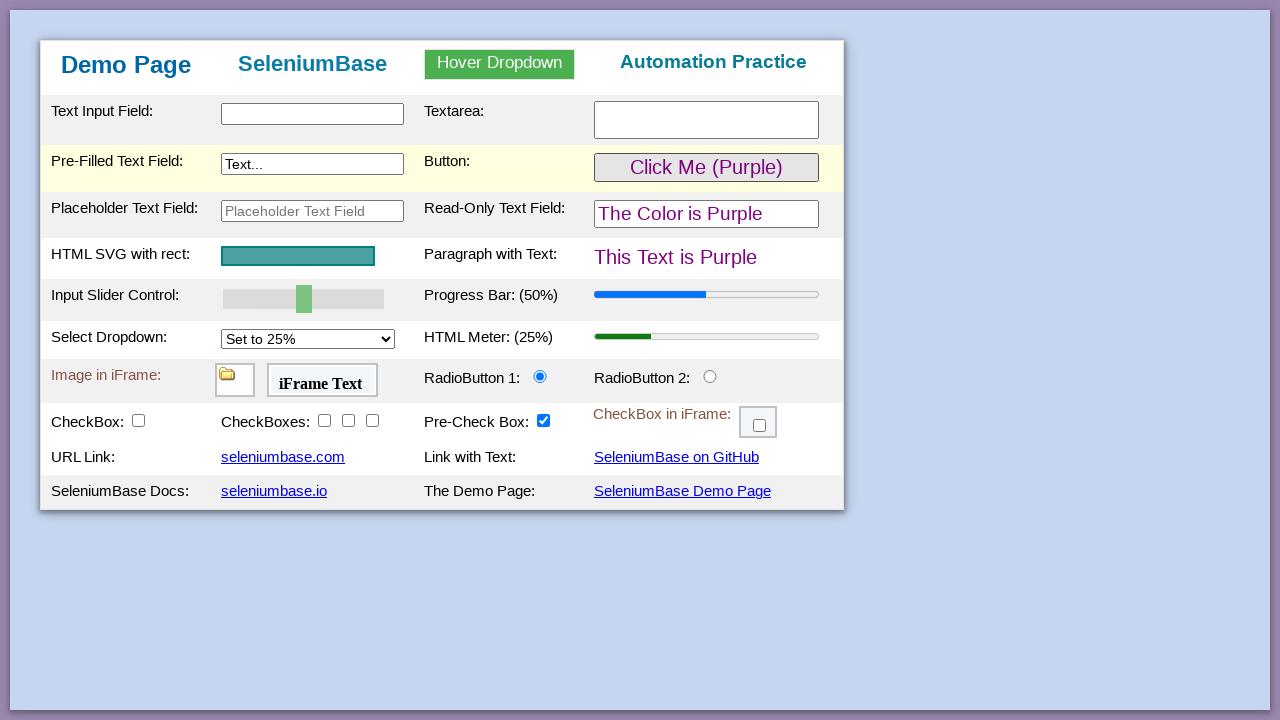

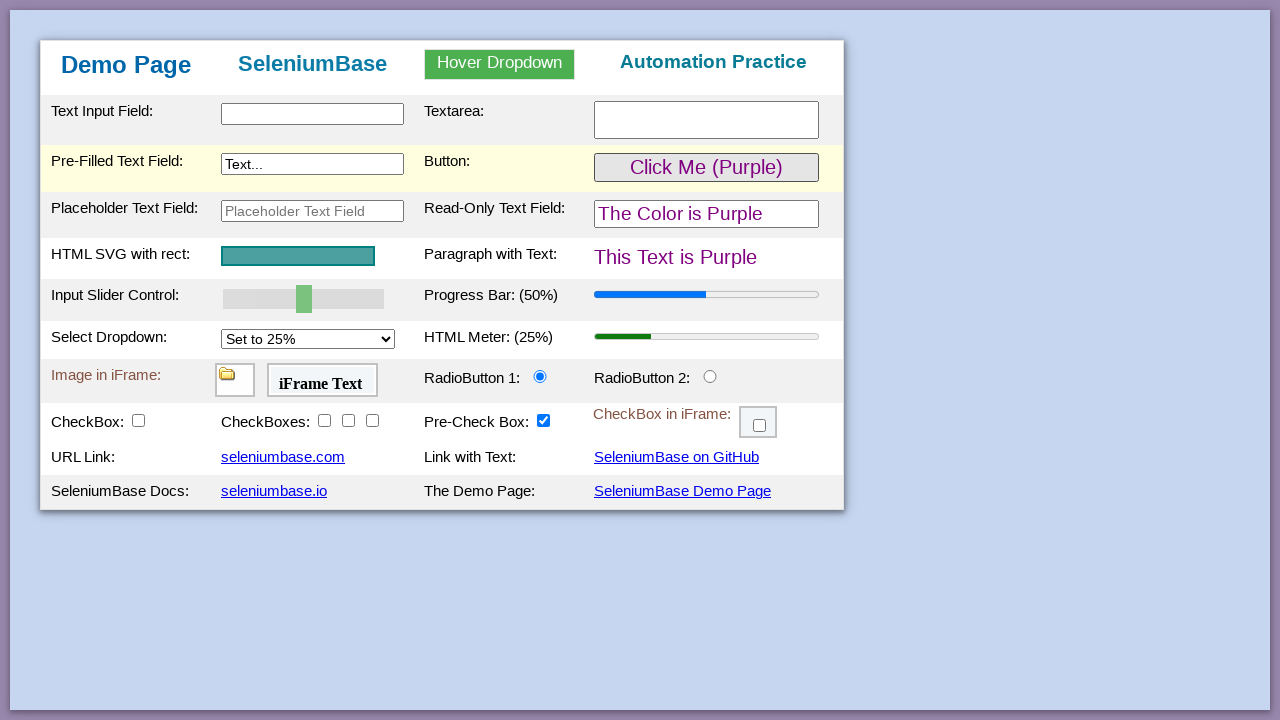